Tests keyboard action functionality by pressing the 'Z' key on the key presses demo page and verifying the result is displayed

Starting URL: https://the-internet.herokuapp.com/key_presses

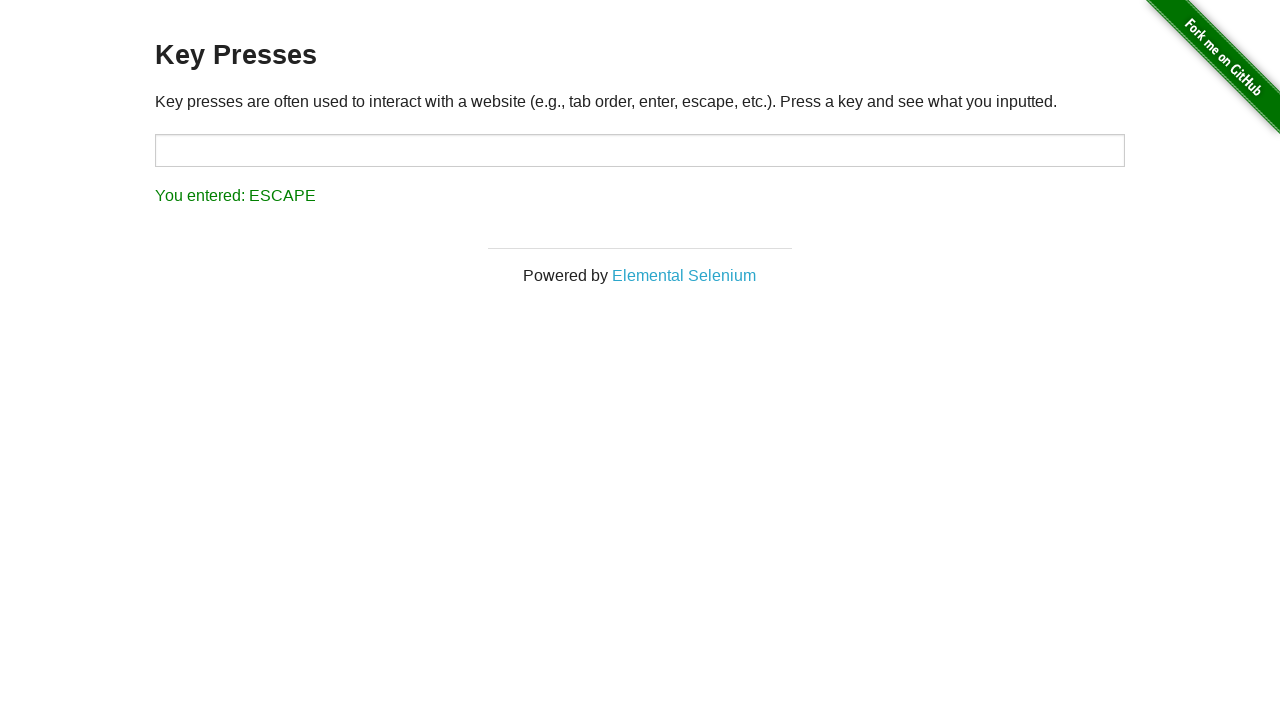

Navigated to key presses demo page
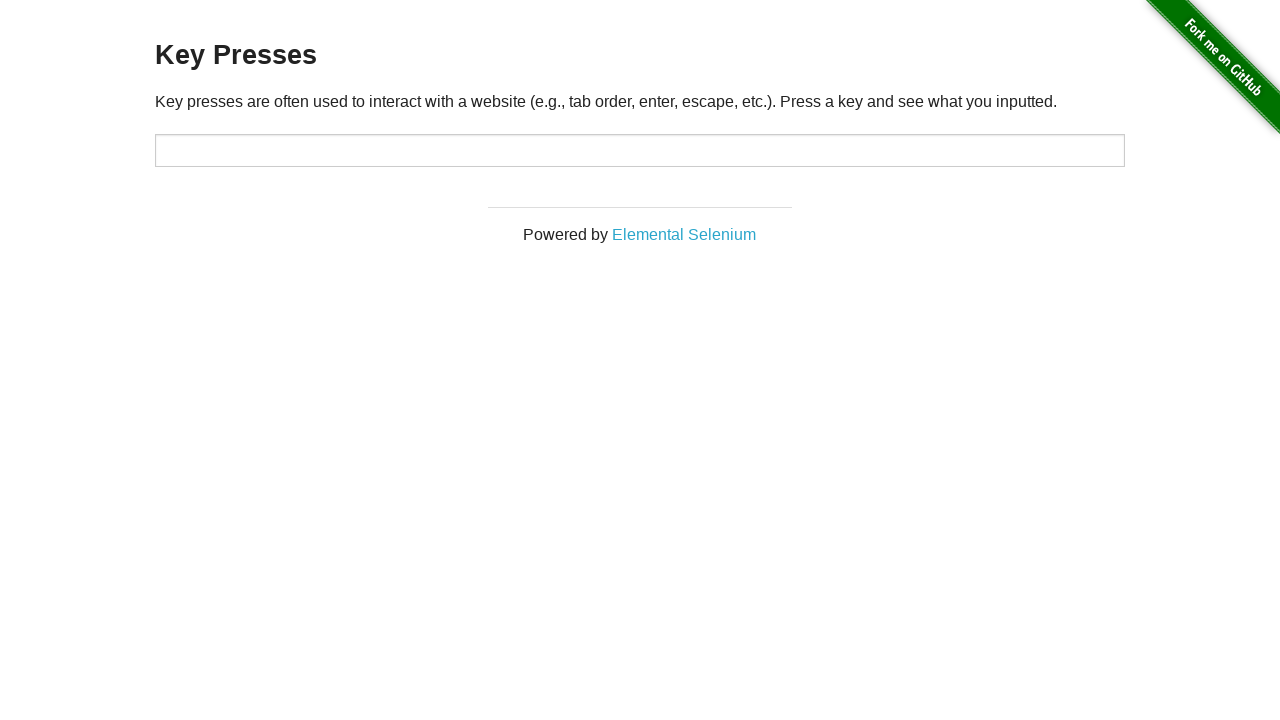

Pressed the 'Z' key
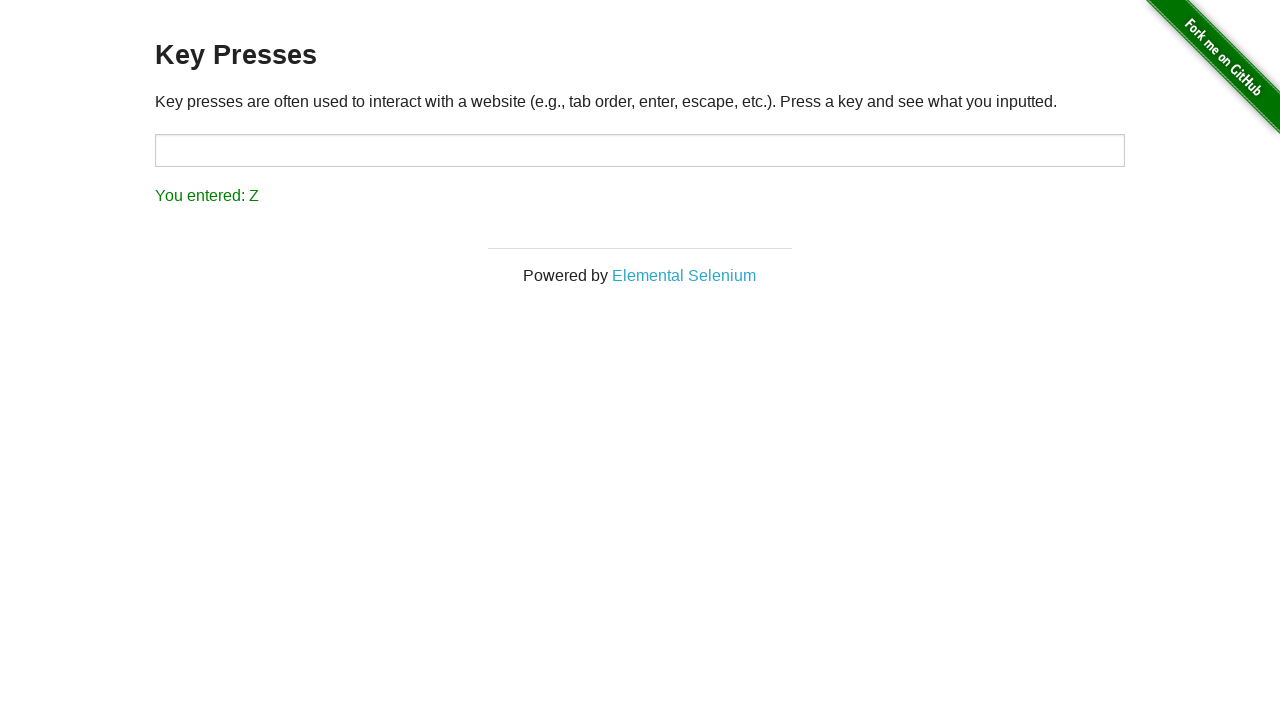

Result element loaded after key press
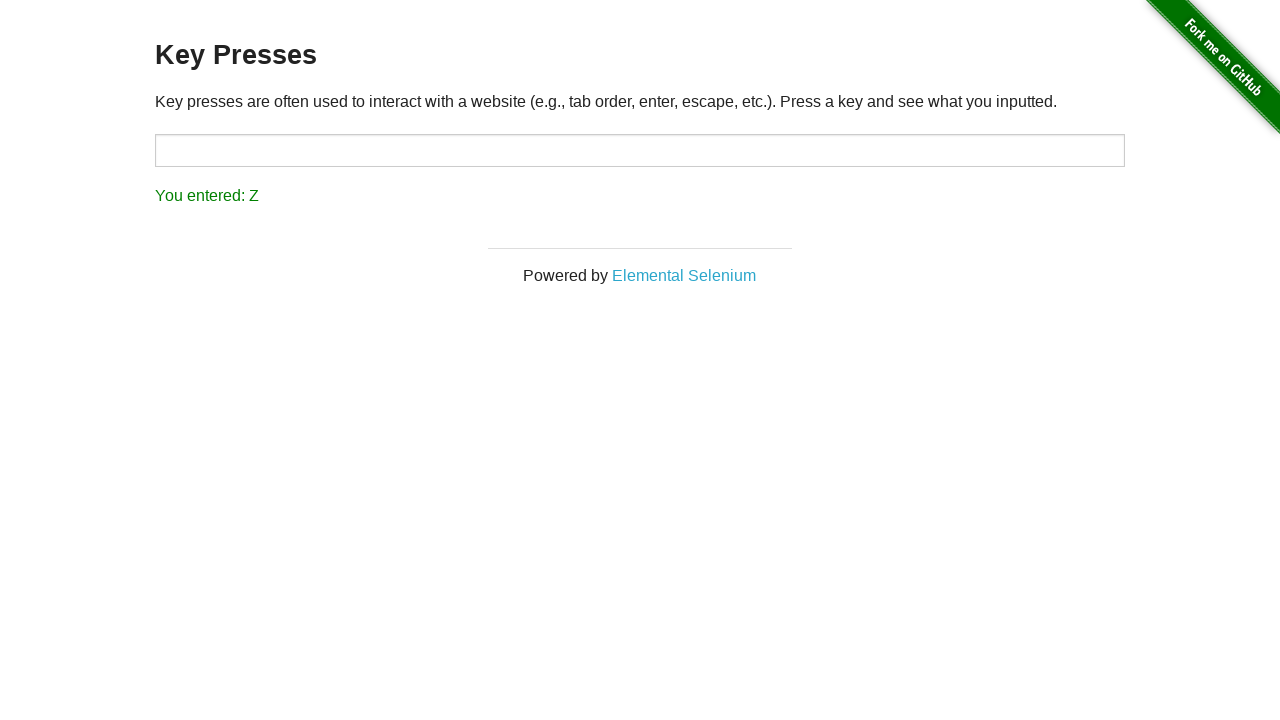

Verified result text: 'You entered: Z'
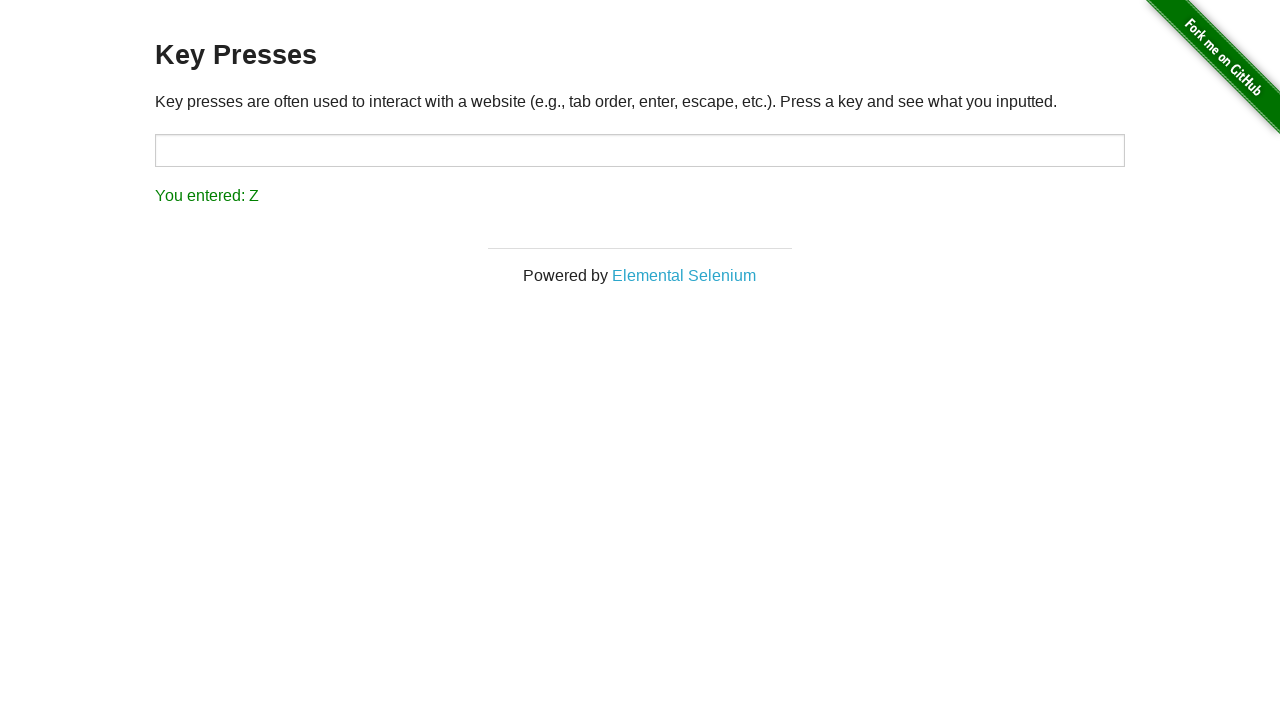

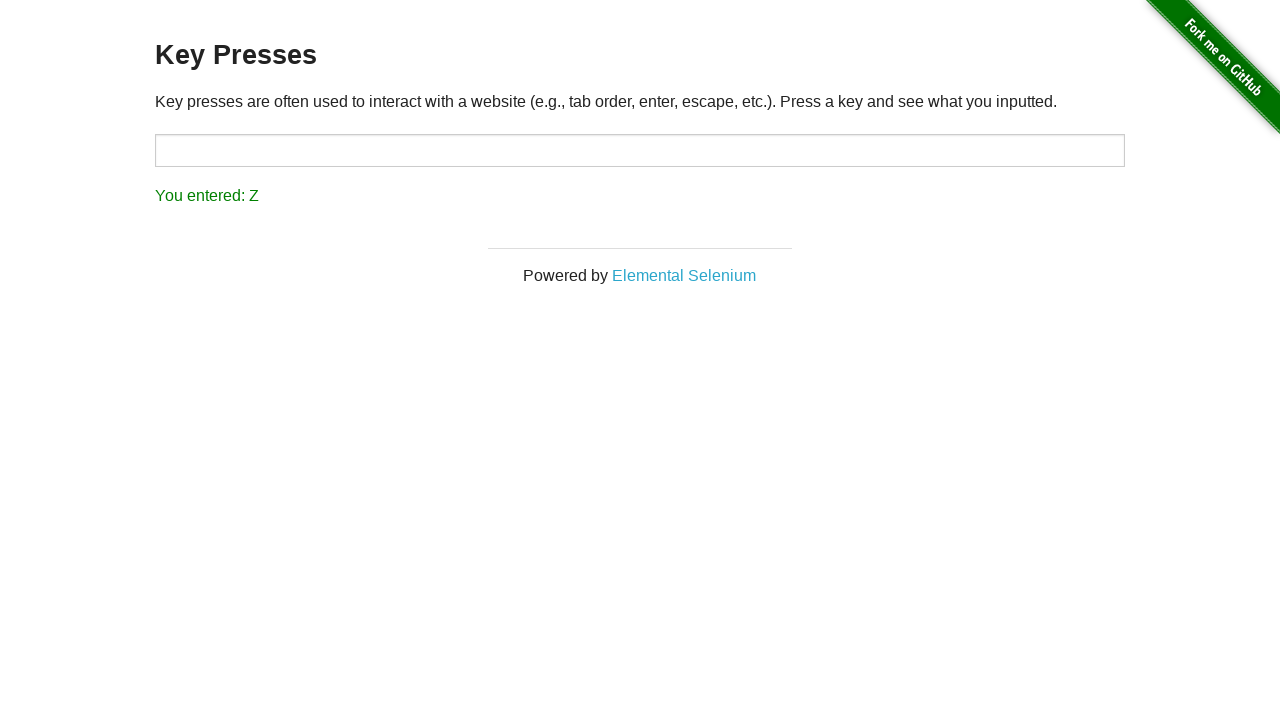